Navigates to Rahul Shetty Academy website and retrieves the page title to verify the page loads correctly

Starting URL: https://rahulshettyacademy.com

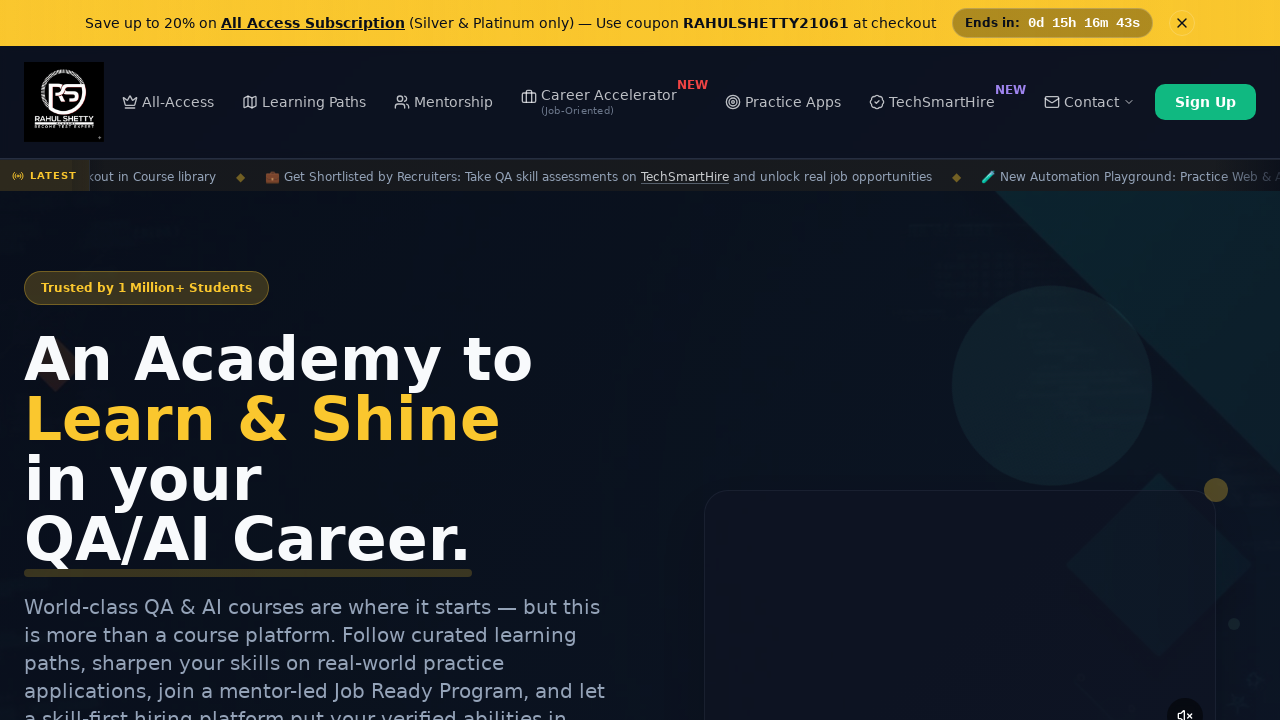

Waited for page to load with domcontentloaded state
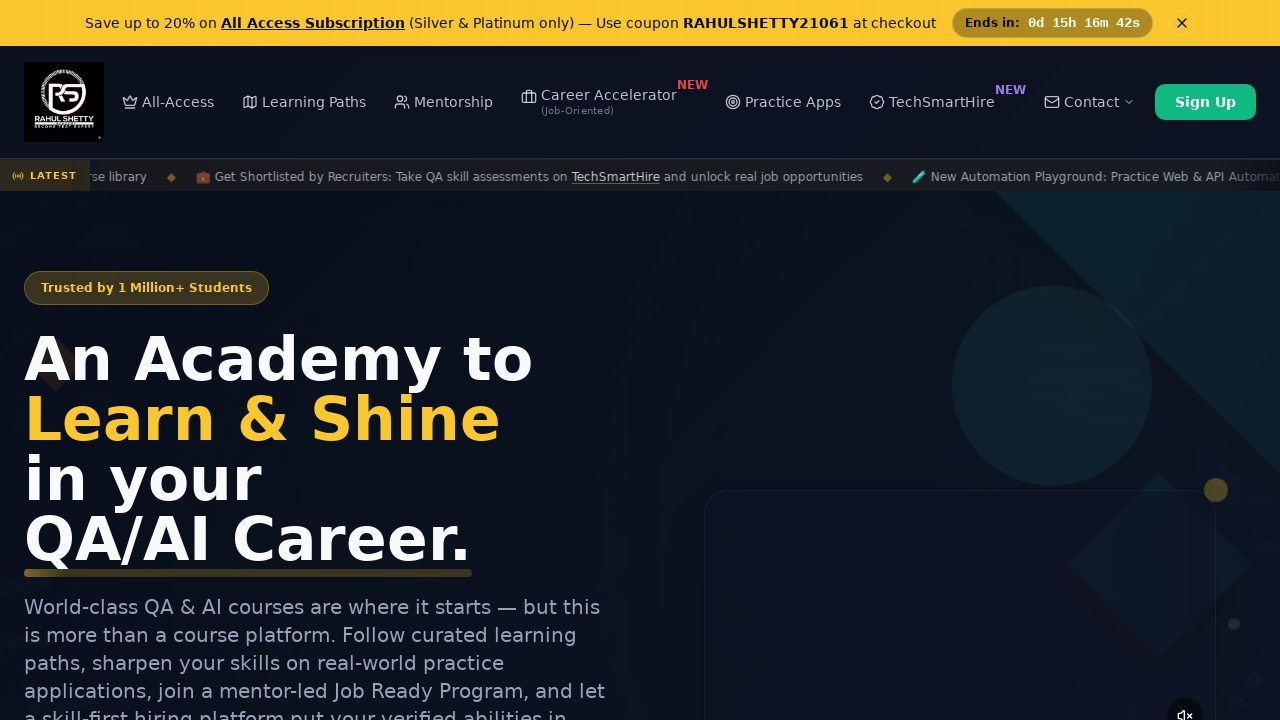

Retrieved page title: Rahul Shetty Academy | QA Automation, Playwright, AI Testing & Online Training
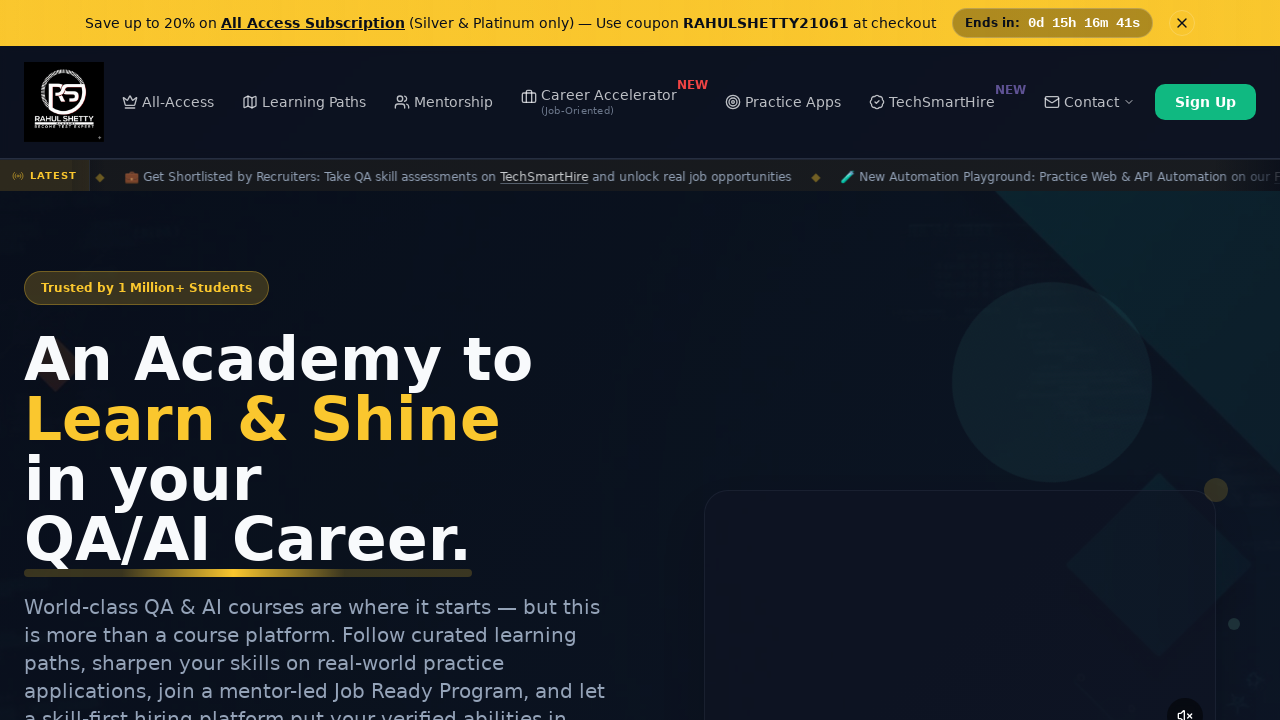

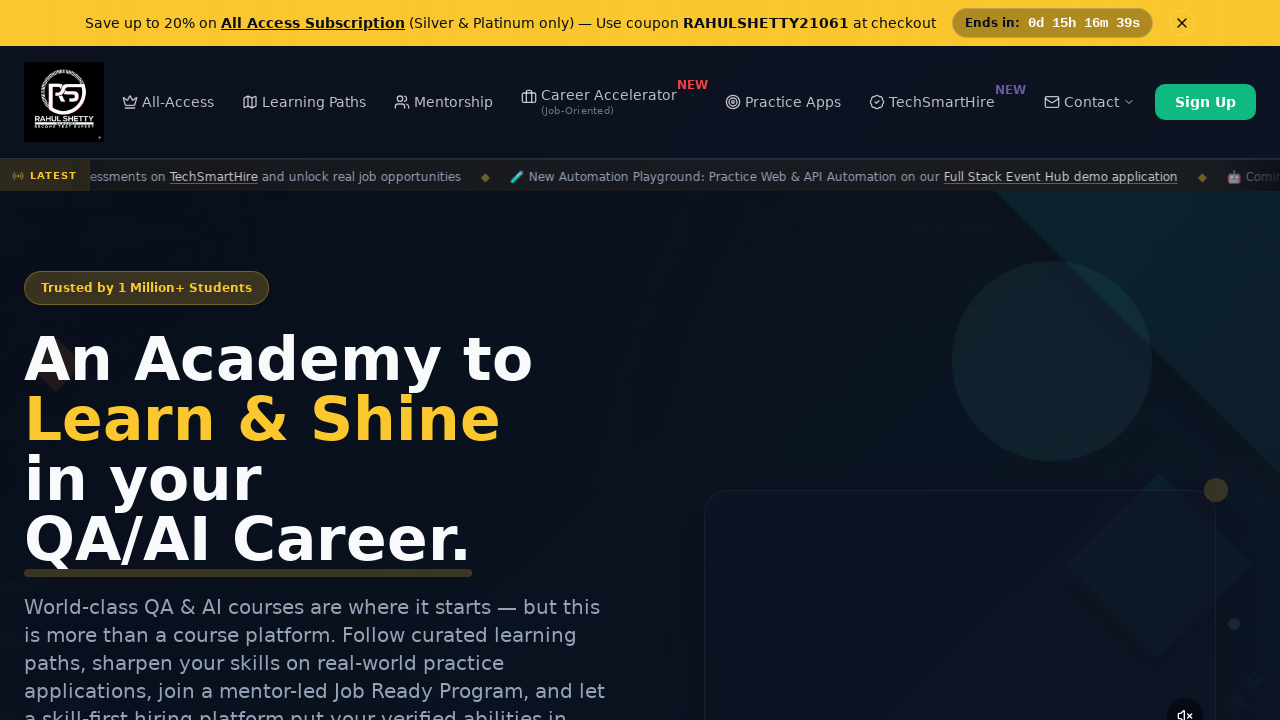